Tests that adding a phone to cart without login triggers an alert message

Starting URL: https://www.demoblaze.com/

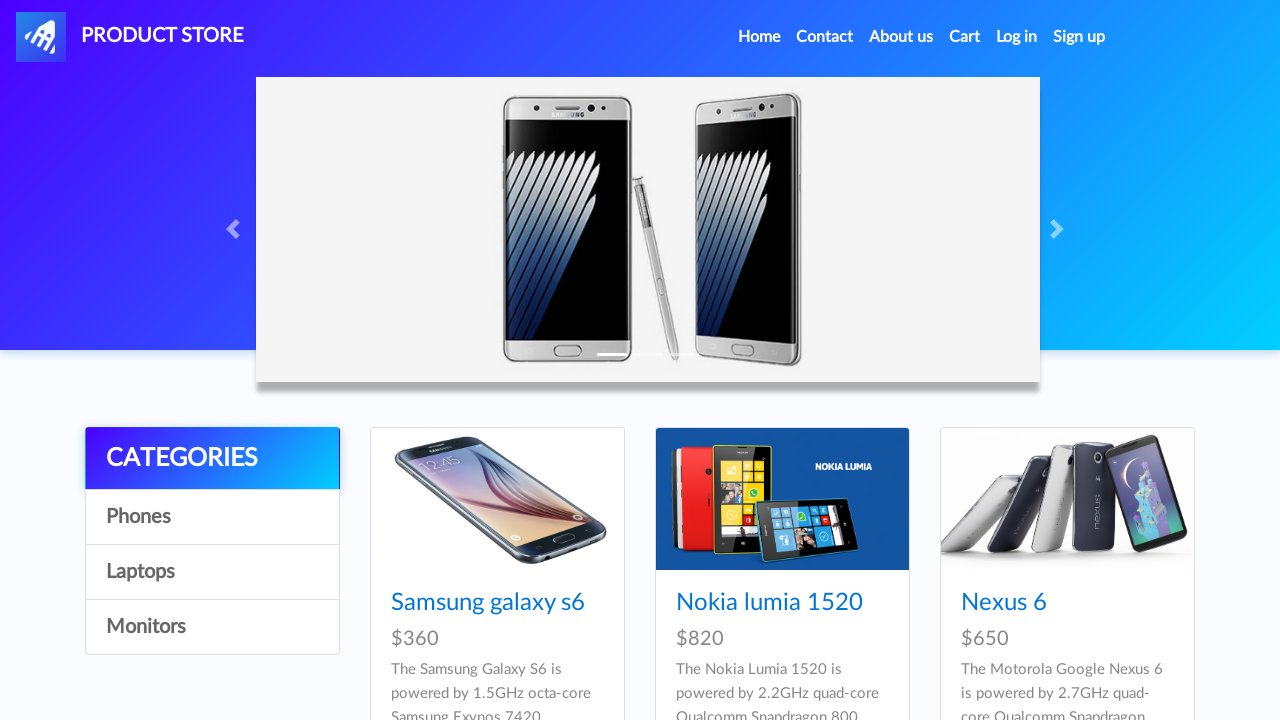

Clicked on Phones category at (212, 517) on a:text('Phones')
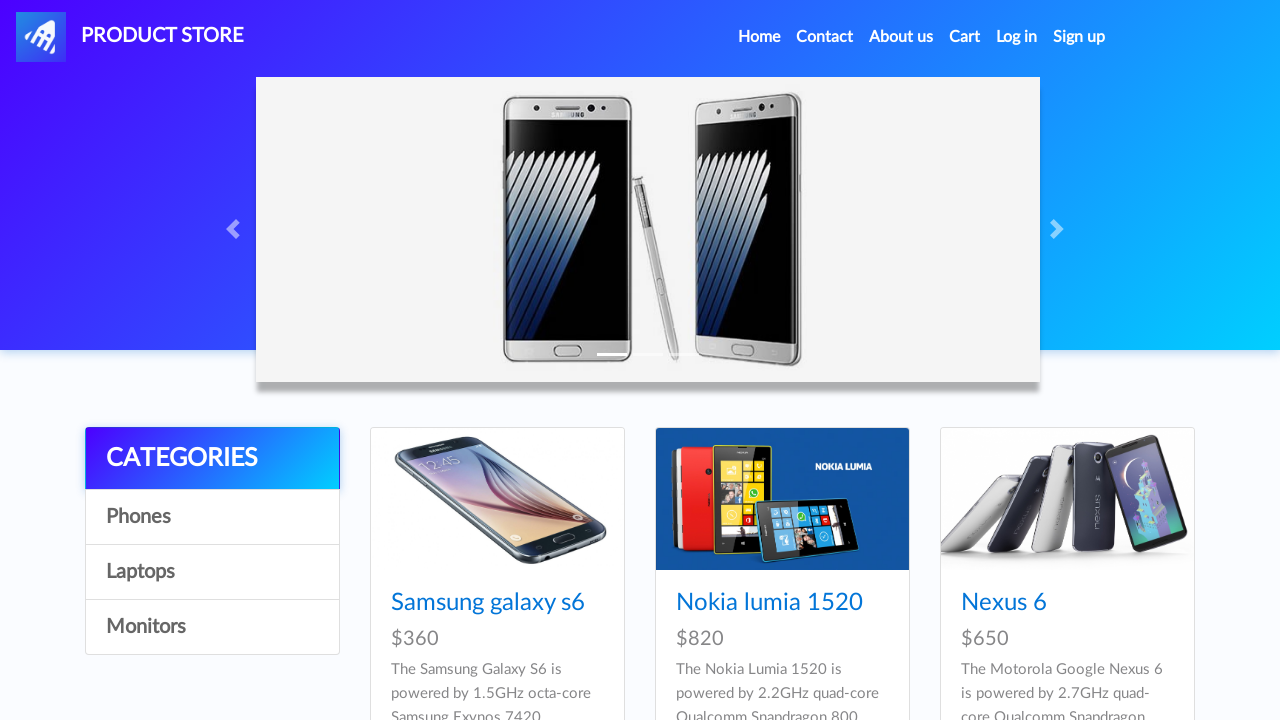

Waited for phone list to load
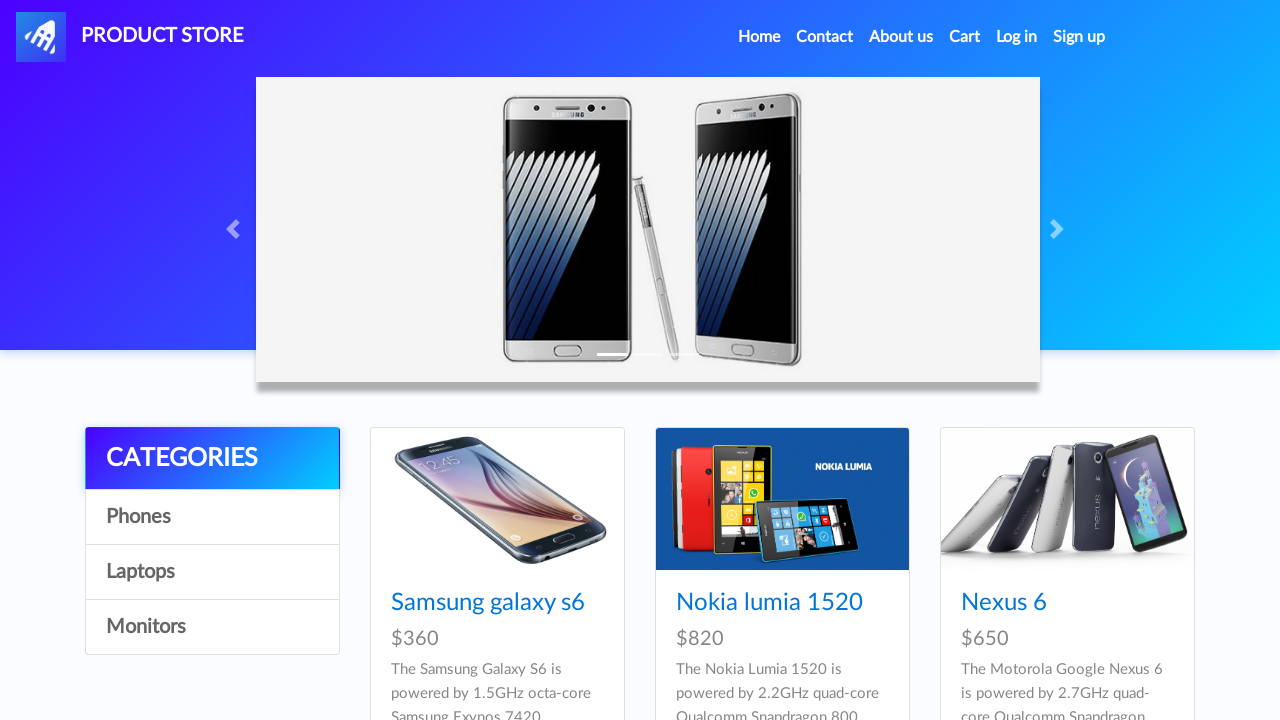

Clicked on the first phone in the list
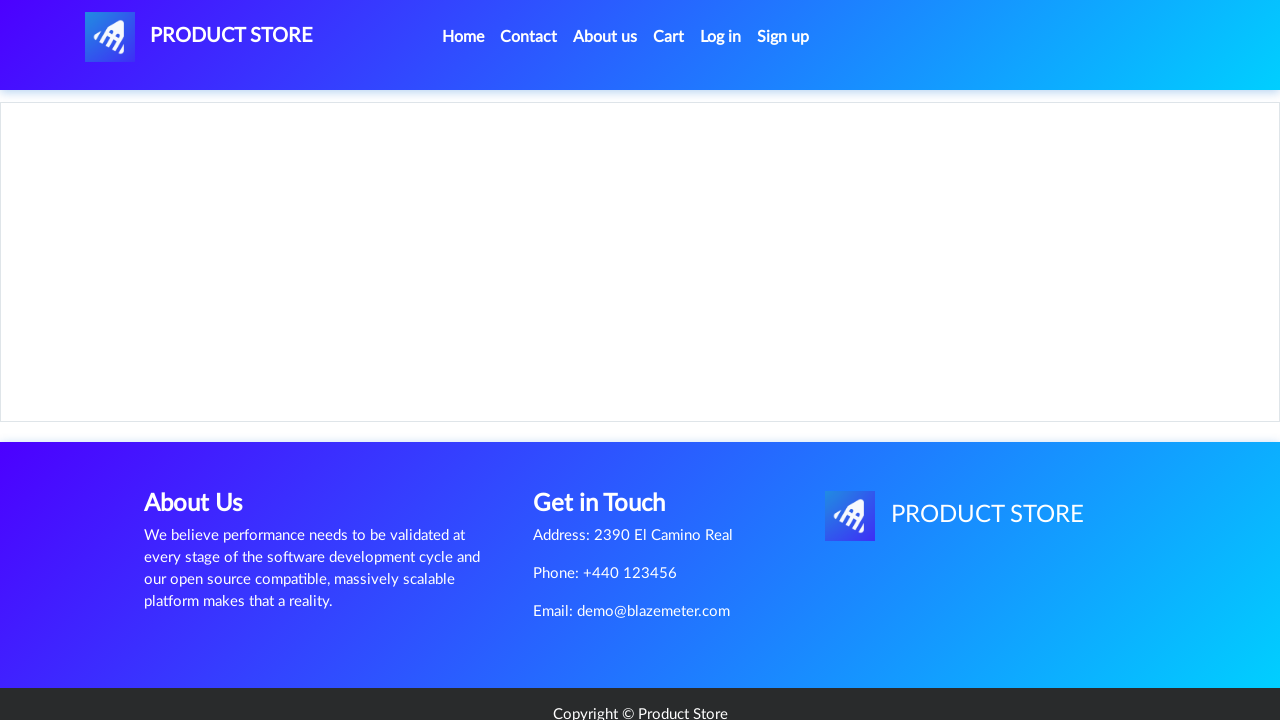

Waited for product page to load
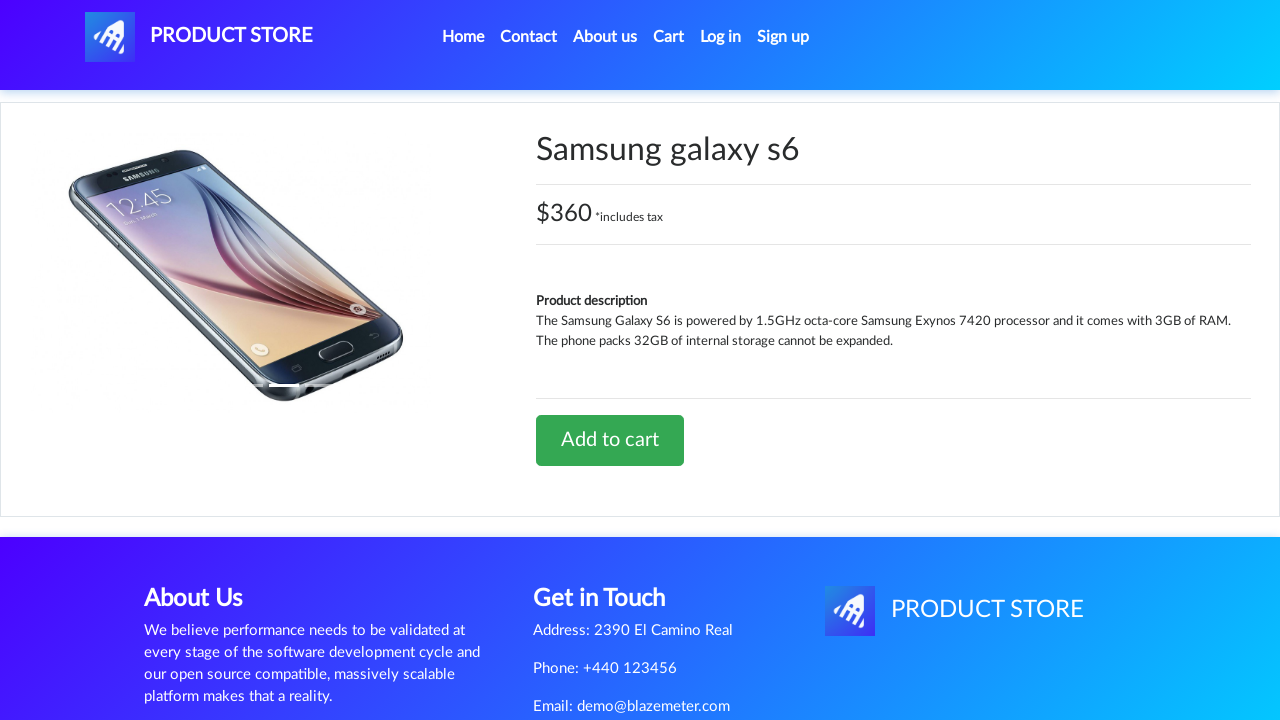

Clicked 'Add to cart' button at (610, 440) on a:text('Add to cart')
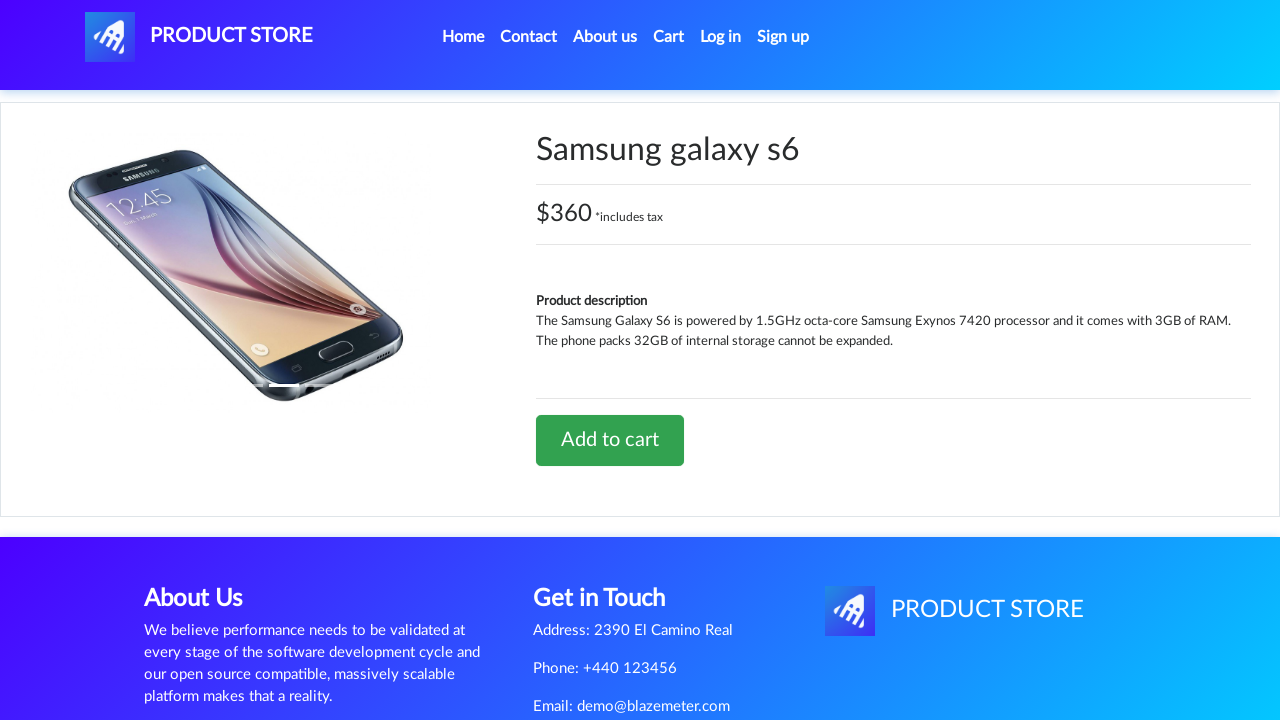

Alert dialog appeared and was accepted - verified that adding phone to cart without login triggers alert message
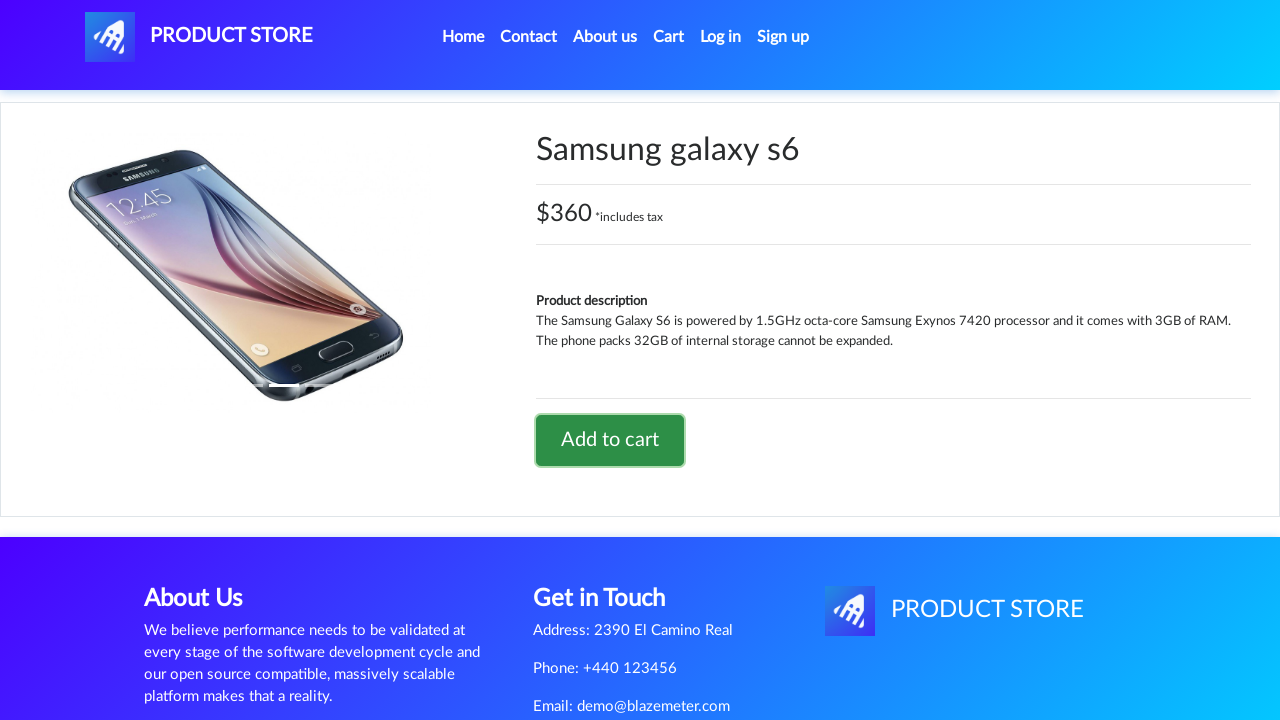

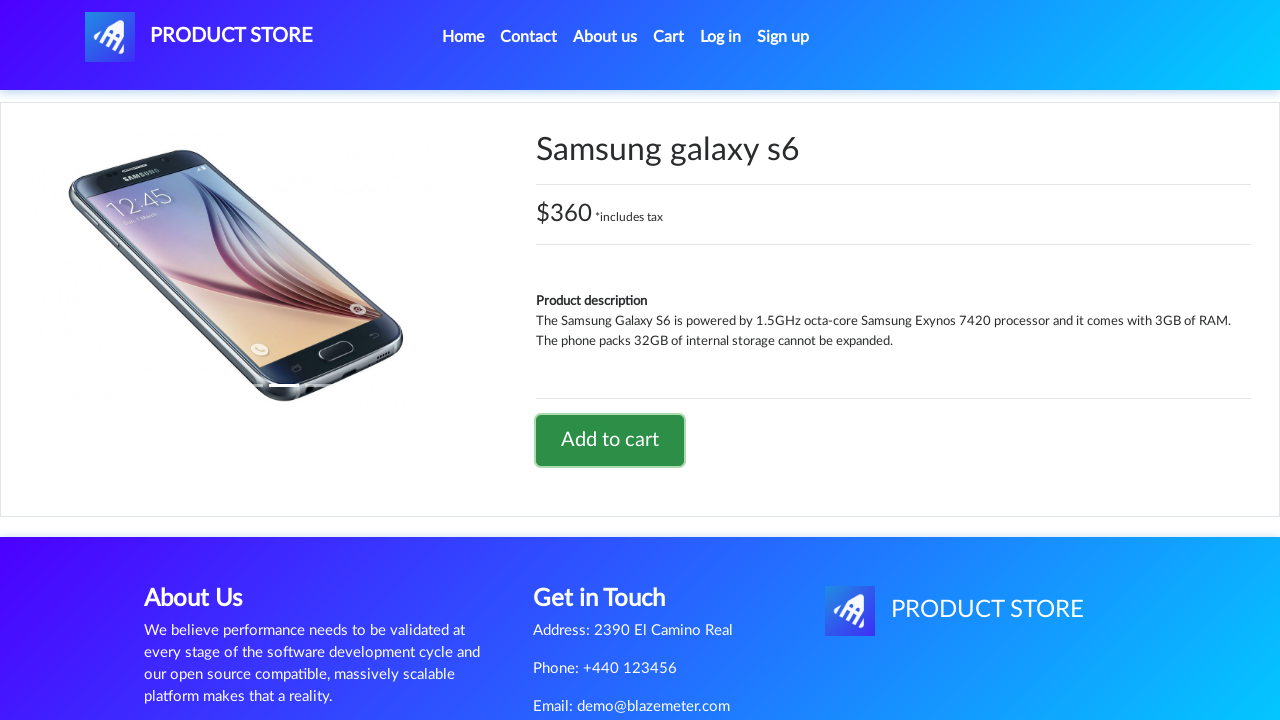